Tests the DemoQA Dynamic Properties page by clicking buttons that enable after a delay, change color, and become visible after time.

Starting URL: https://demoqa.com

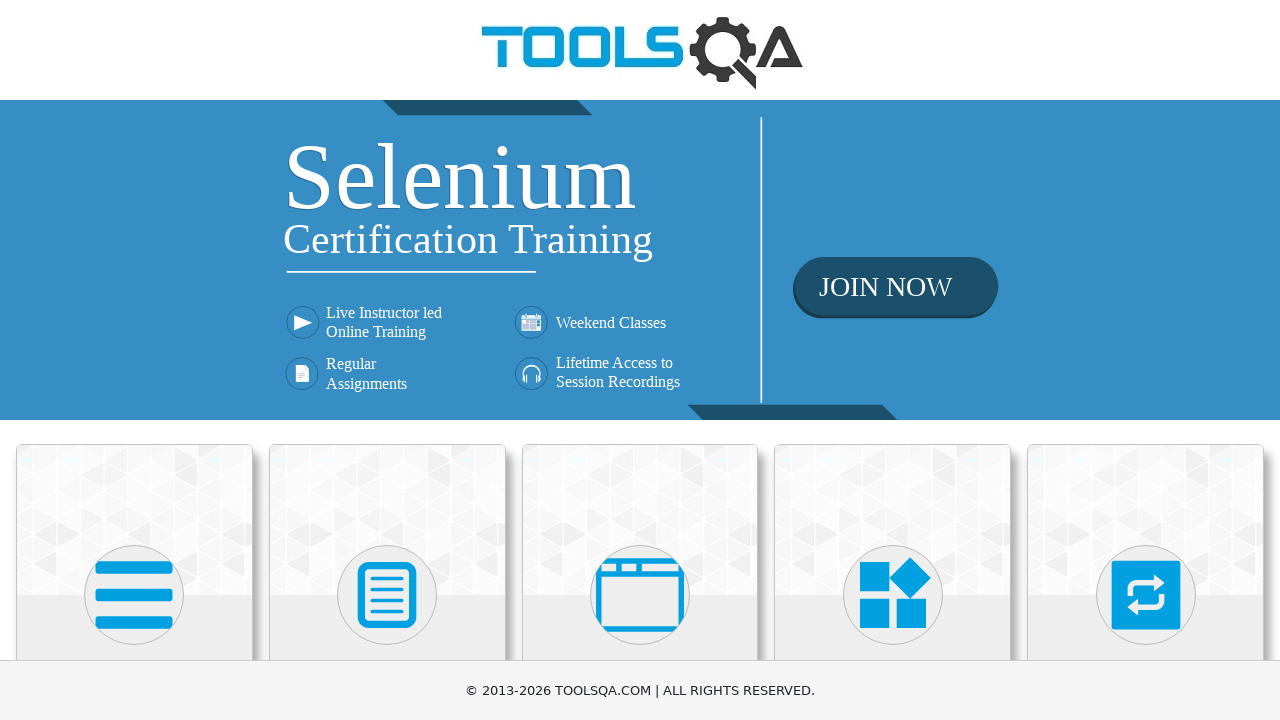

Clicked on Elements menu at (134, 595) on (//div[@class='avatar mx-auto white'])[1]
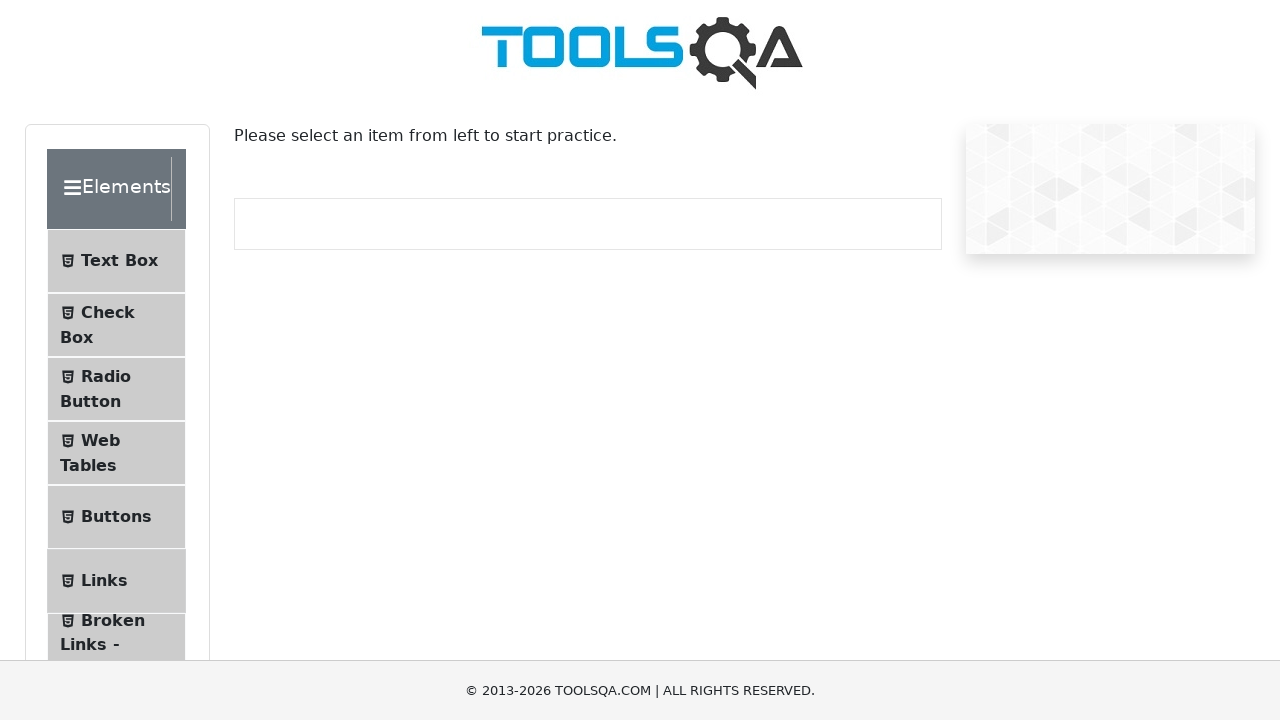

Clicked on Dynamic Properties submenu at (116, 360) on #item-8
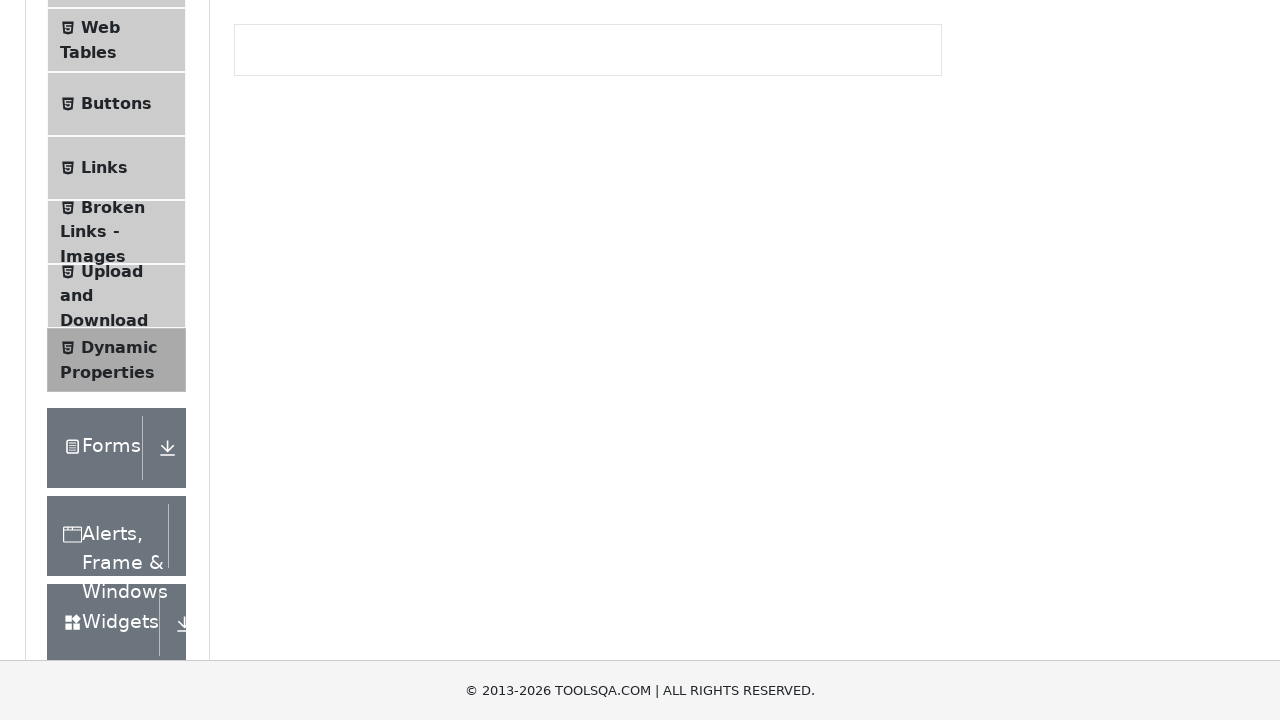

Waited for enableAfter button to be enabled
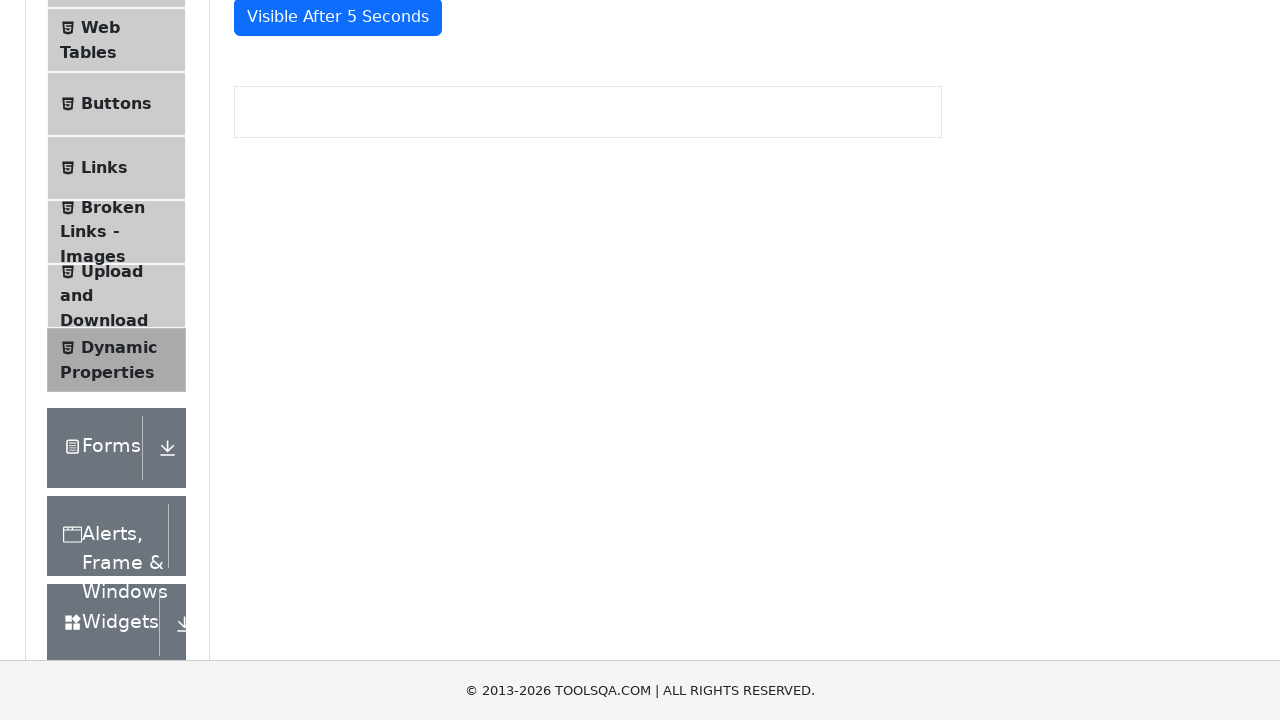

Clicked enableAfter button at (333, 306) on #enableAfter
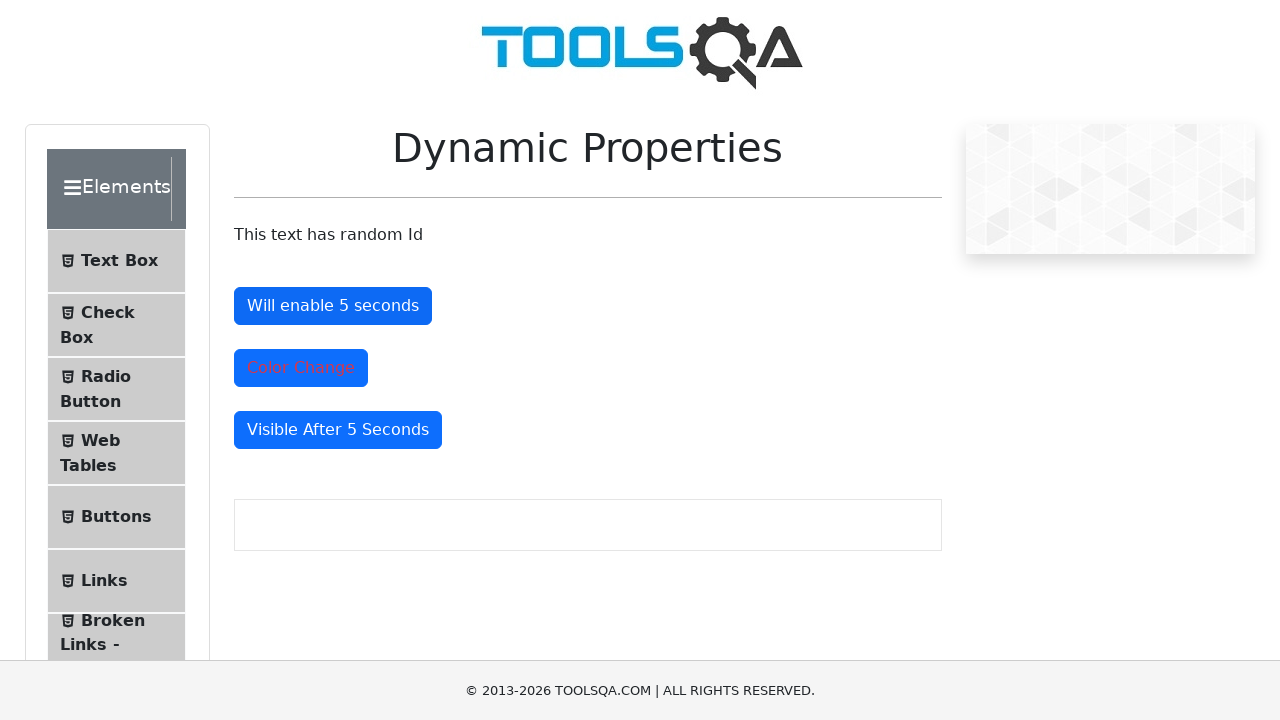

Clicked color change button at (301, 368) on #colorChange
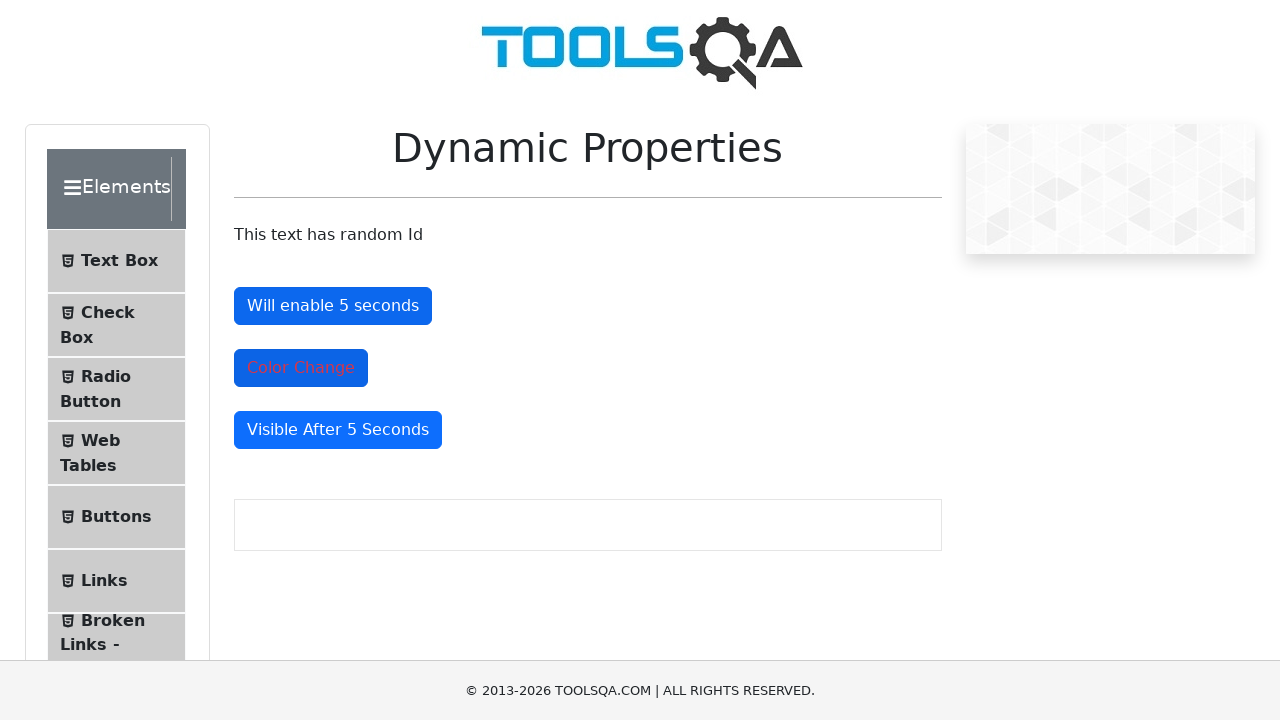

Waited for visibleAfter button to become visible
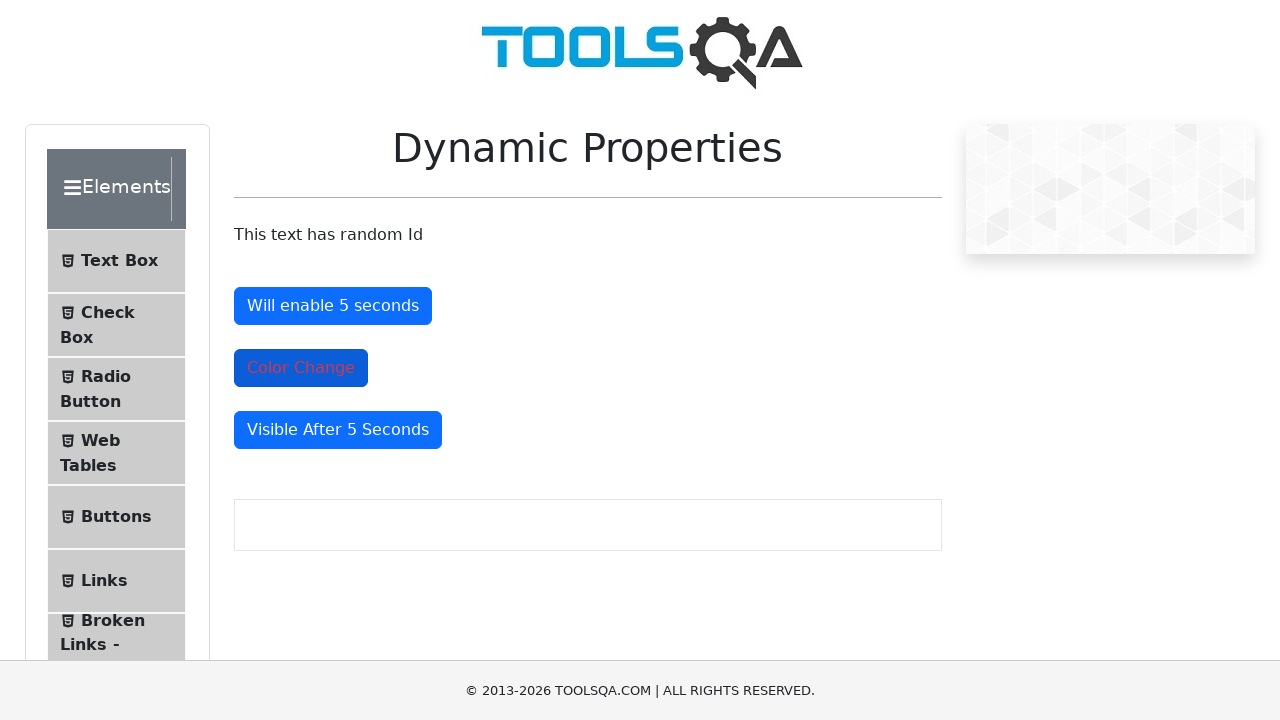

Clicked visibleAfter button at (338, 430) on #visibleAfter
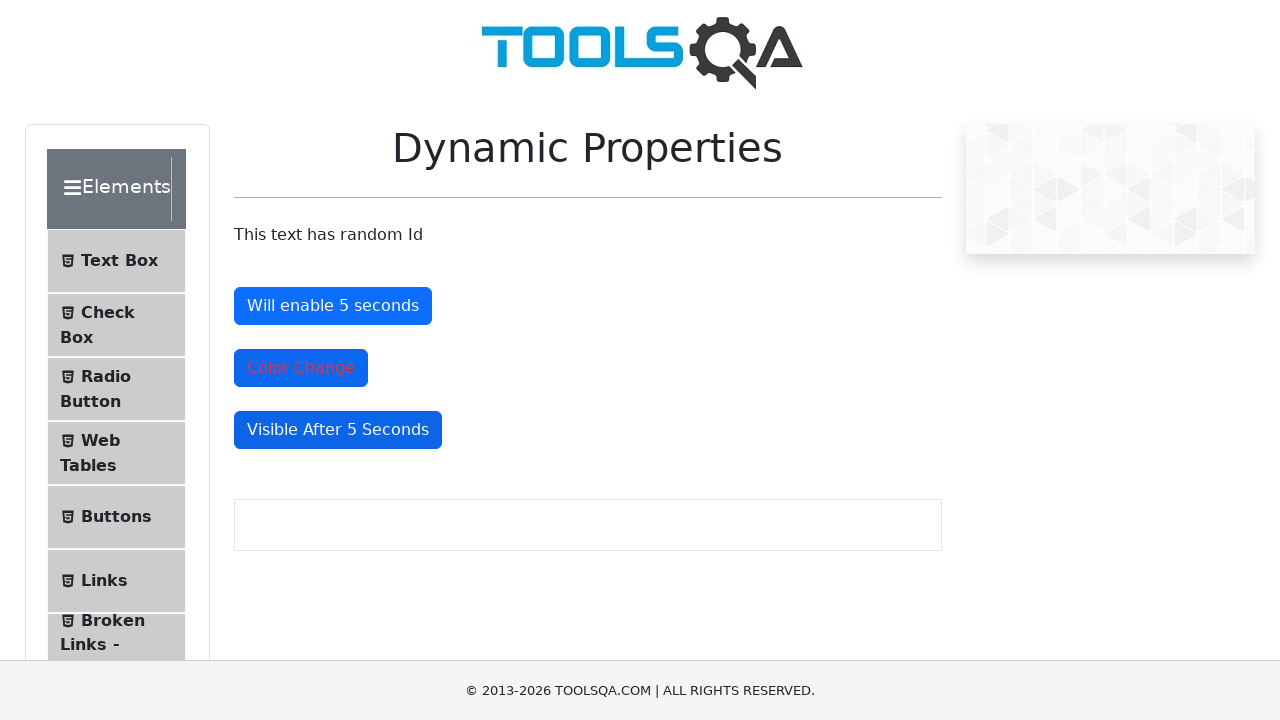

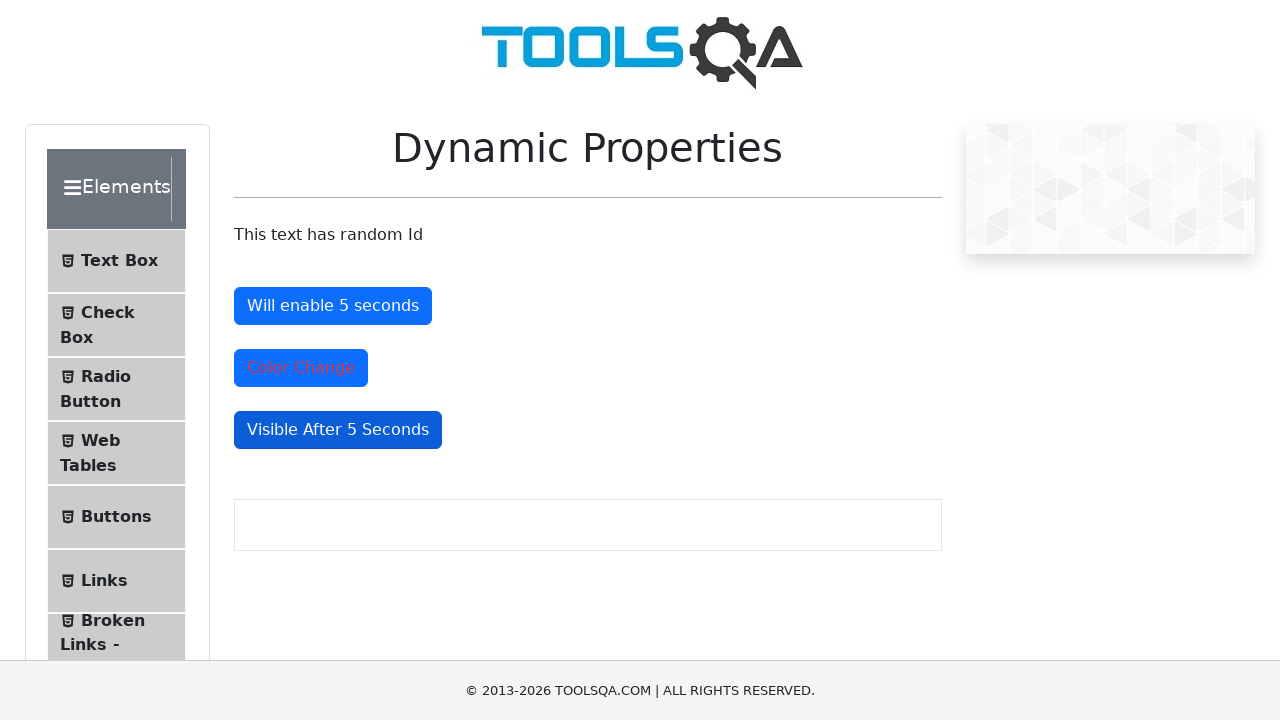